Tests dynamic controls by clicking Remove button and verifying "It's gone!" message appears

Starting URL: https://the-internet.herokuapp.com/dynamic_controls

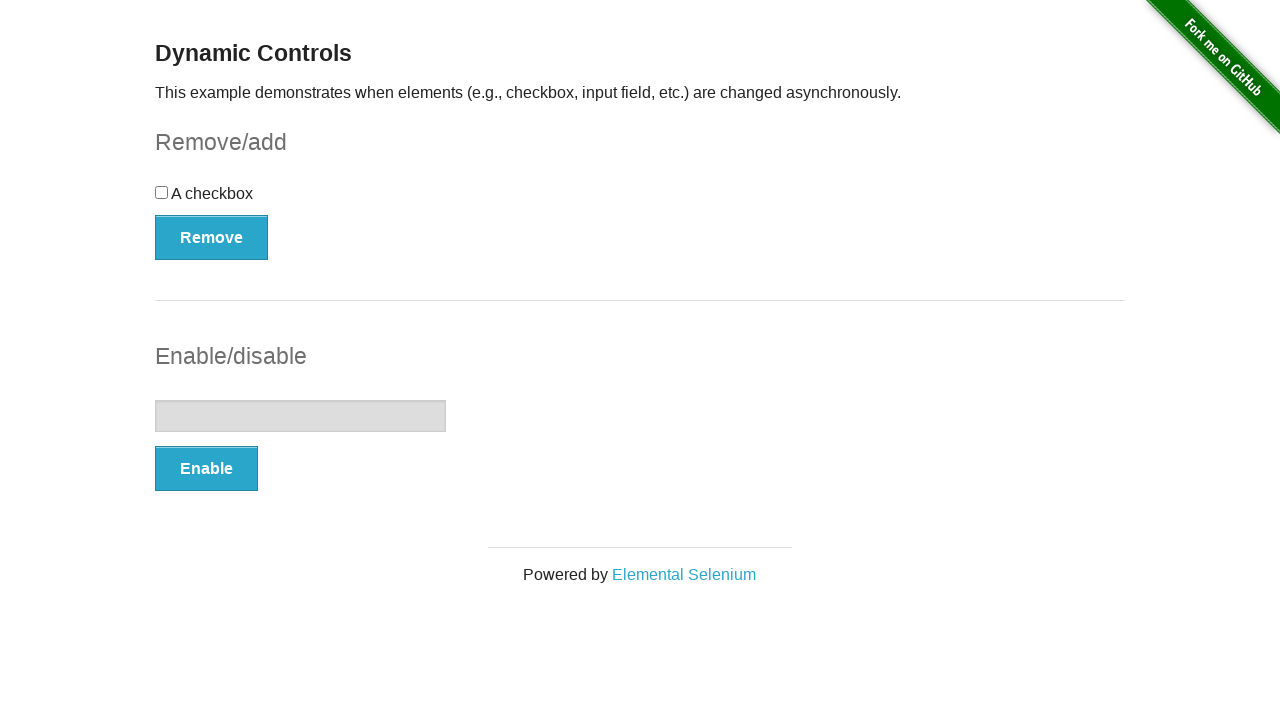

Clicked Remove button to trigger dynamic control removal at (212, 237) on xpath=//button[text()='Remove']
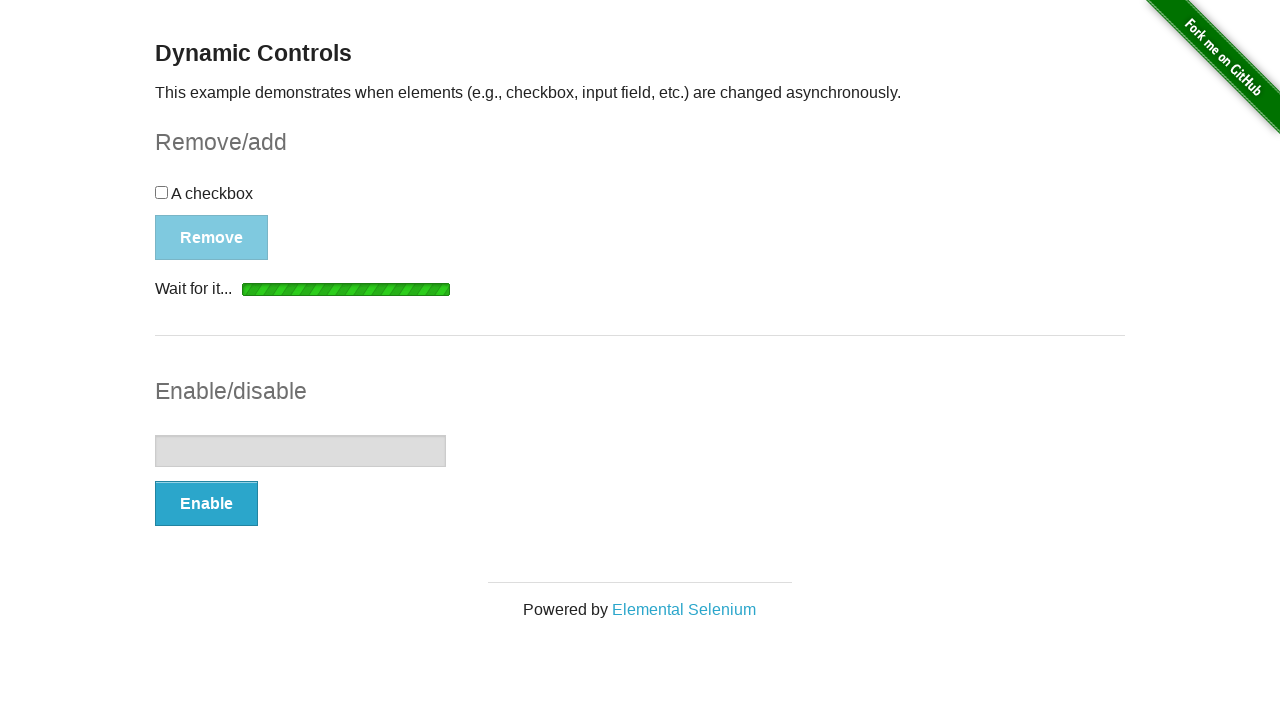

Waited for and verified 'It's gone!' message appeared
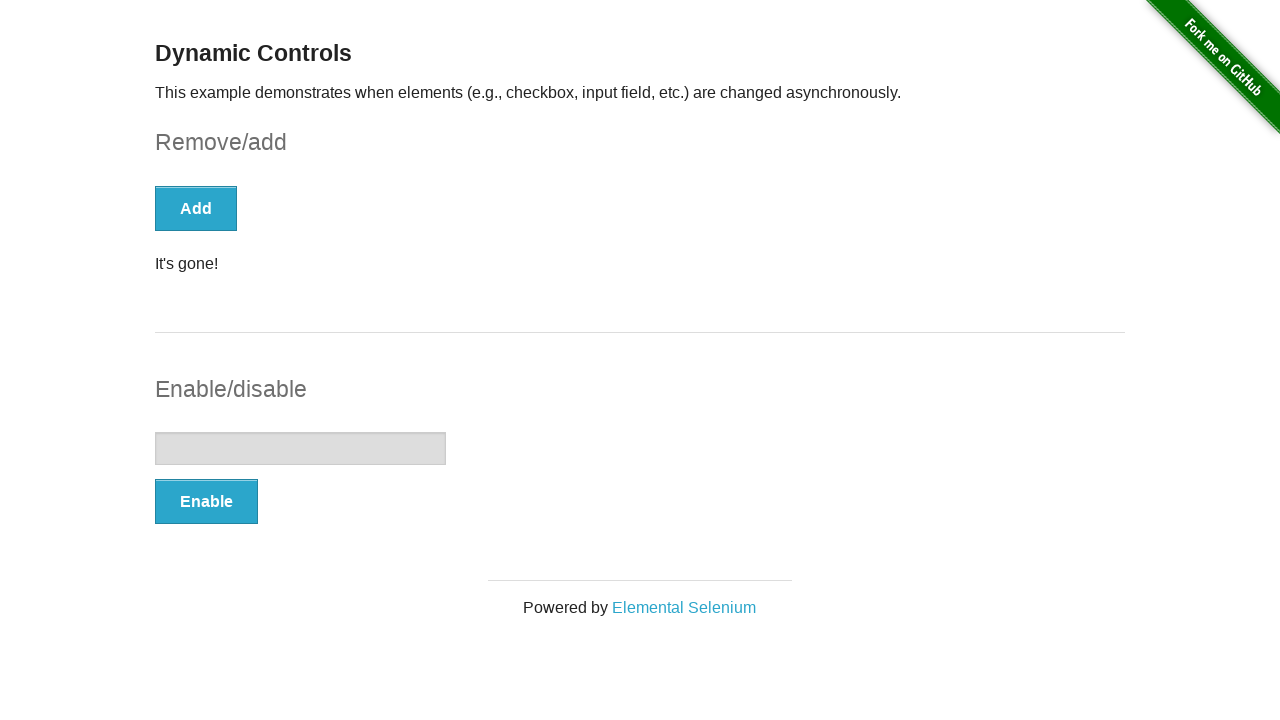

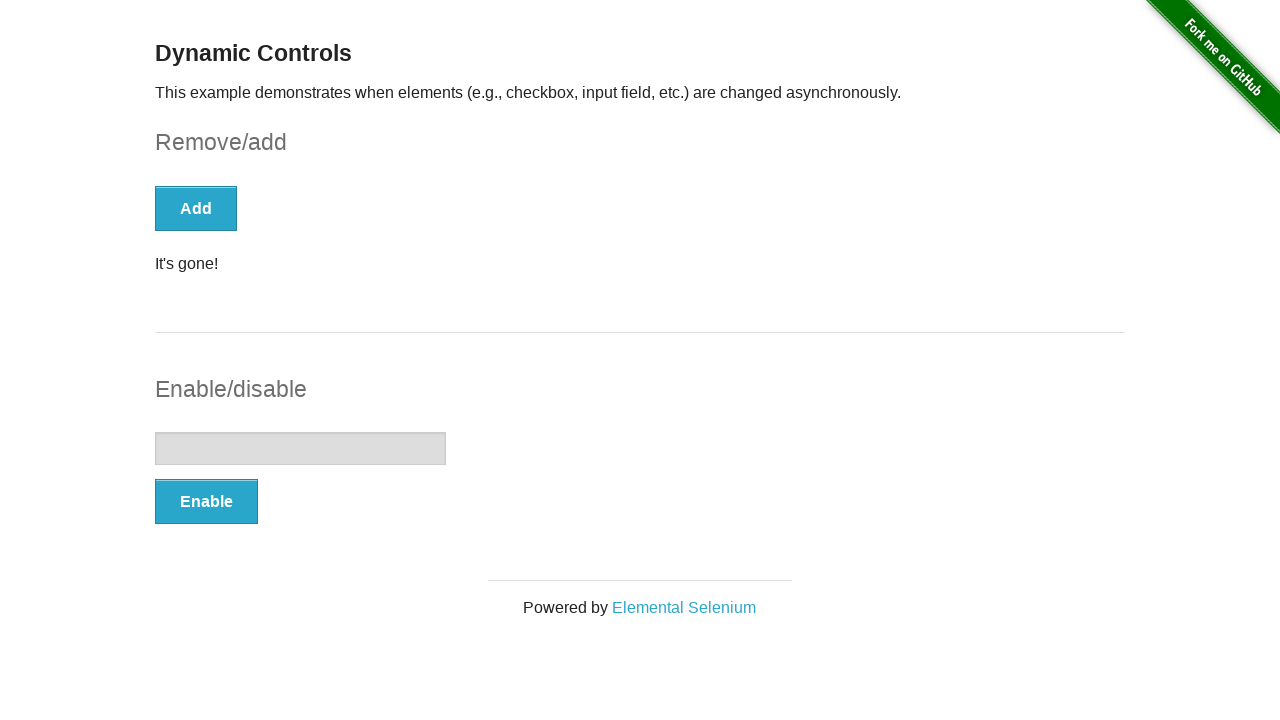